Tests drag and drop interactions on a demo page by dragging a panel element horizontally and then performing a drag-and-drop operation between two designated elements.

Starting URL: https://www.leafground.com/drag.xhtml

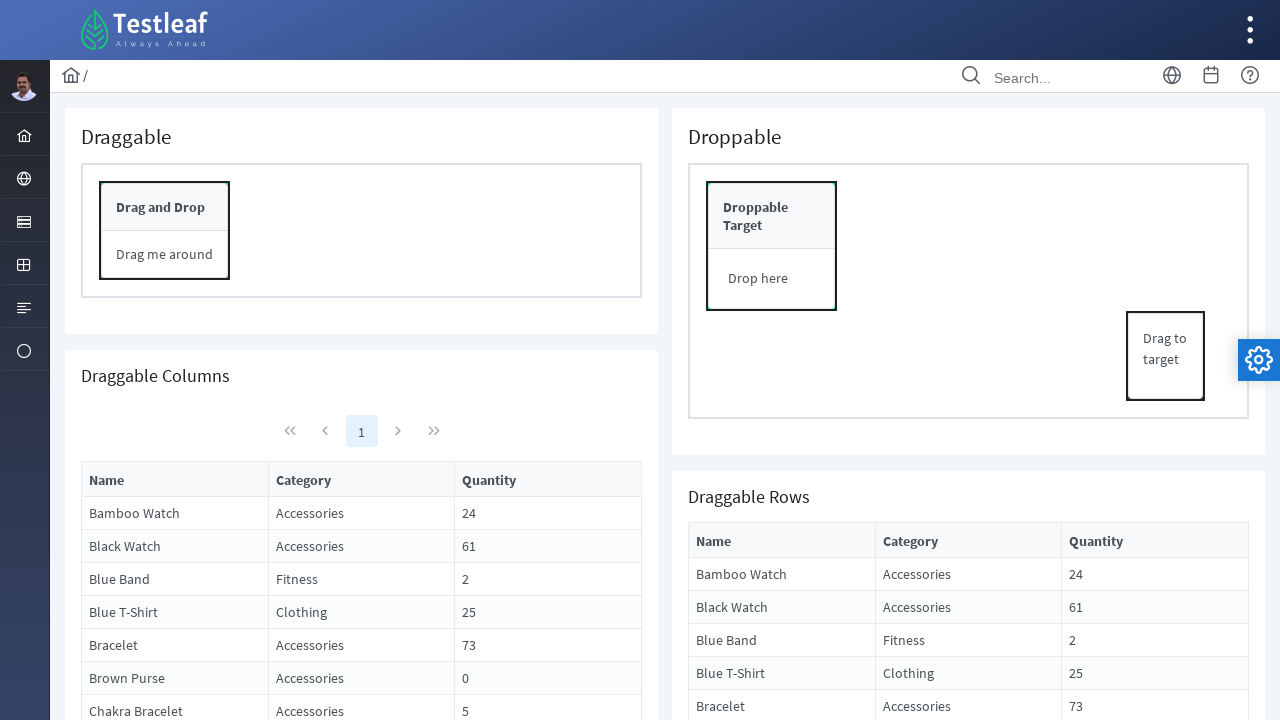

Waited for panel element to load
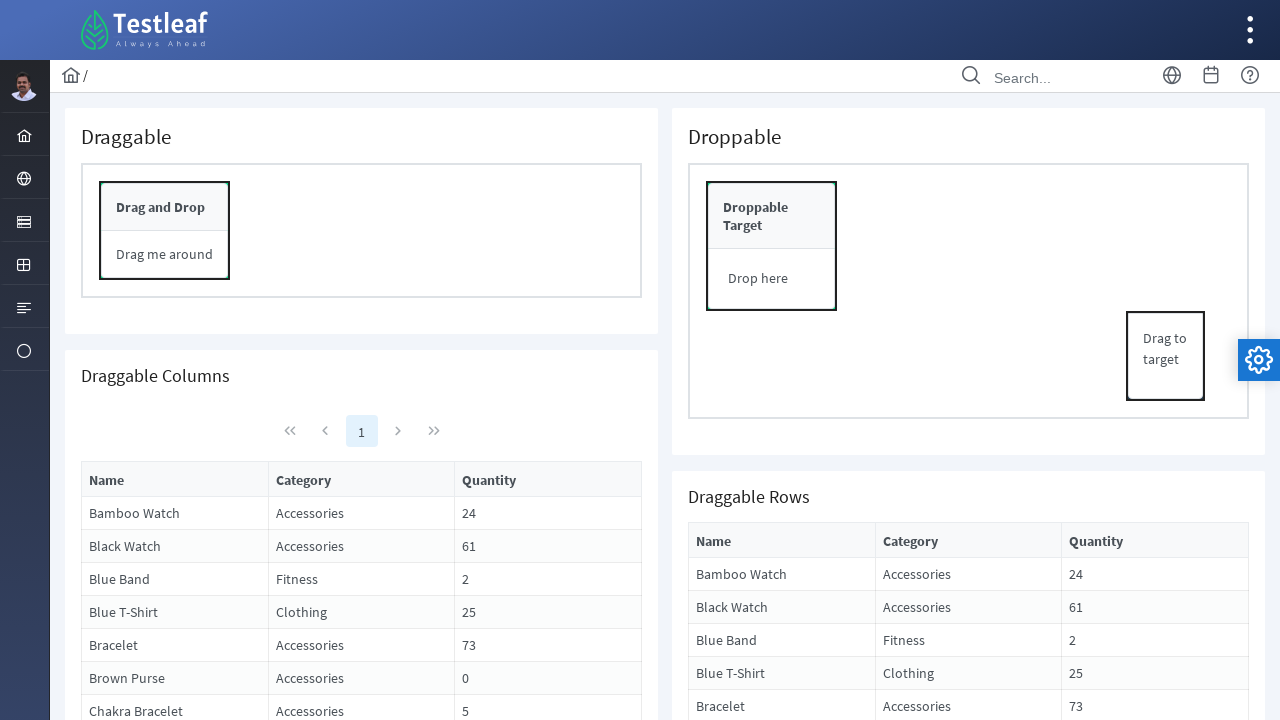

Located panel element
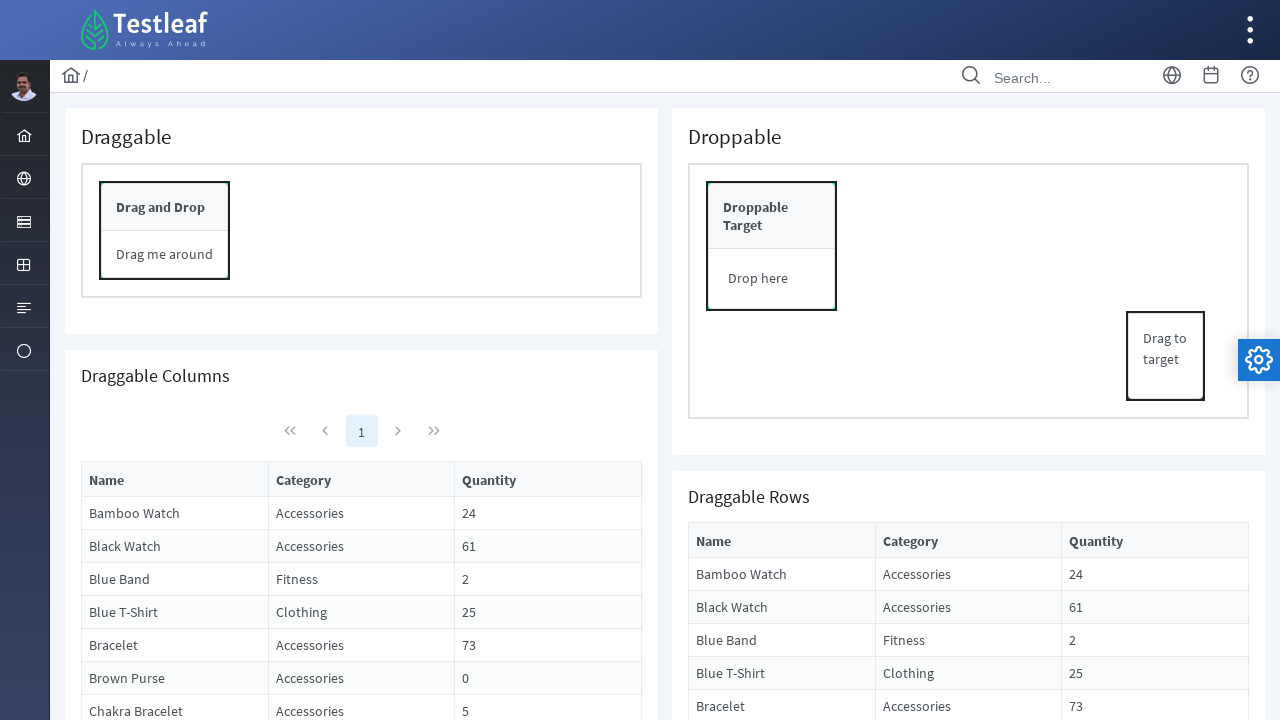

Retrieved panel element bounding box
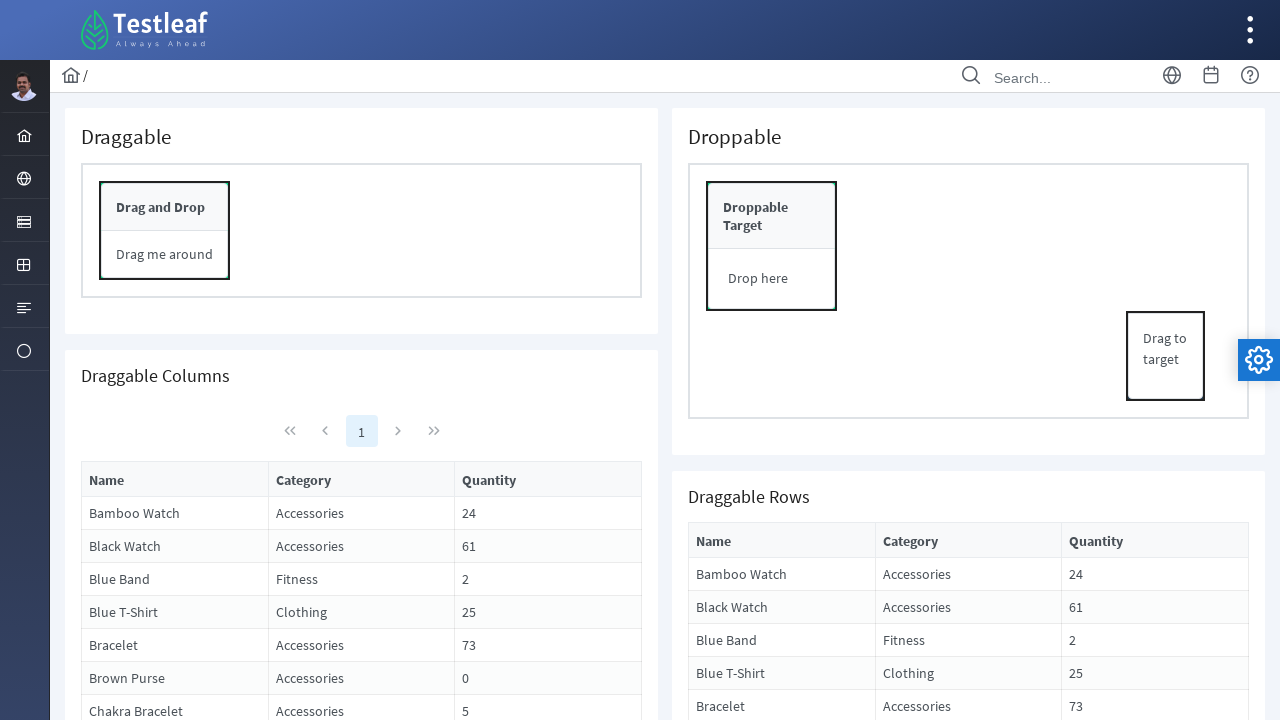

Moved mouse to panel element center at (165, 231)
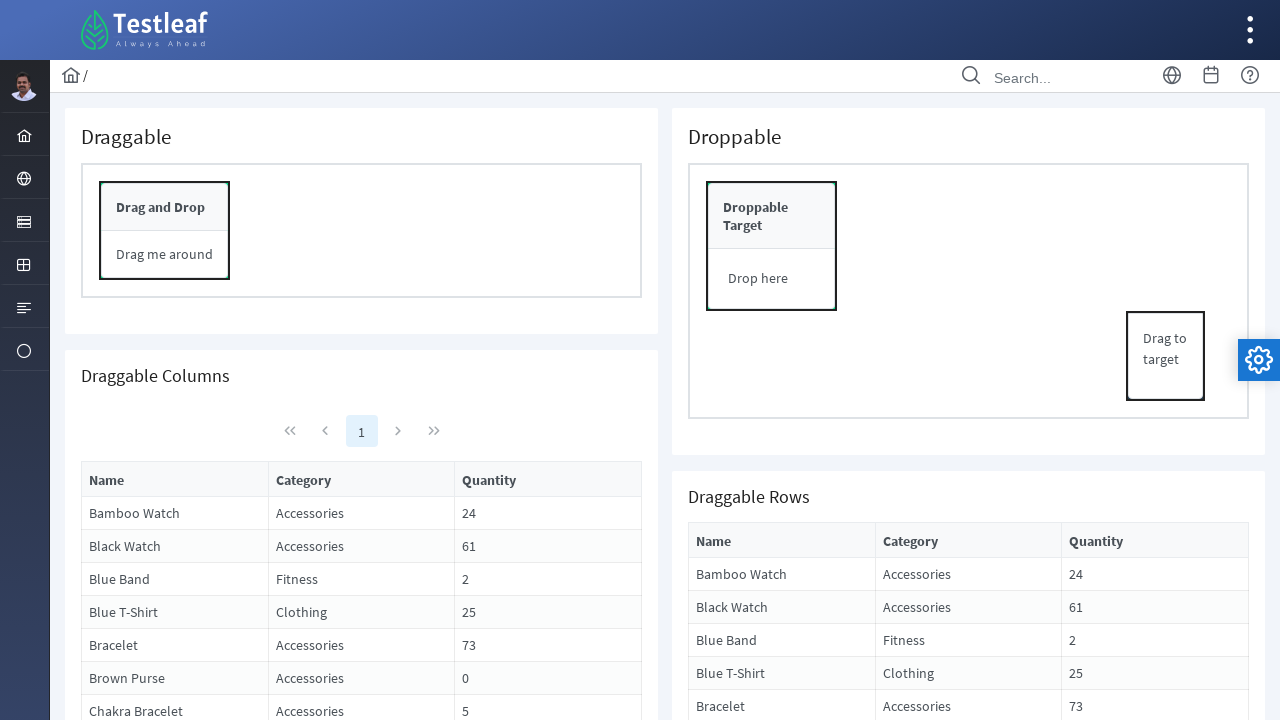

Pressed mouse button down on panel element at (165, 231)
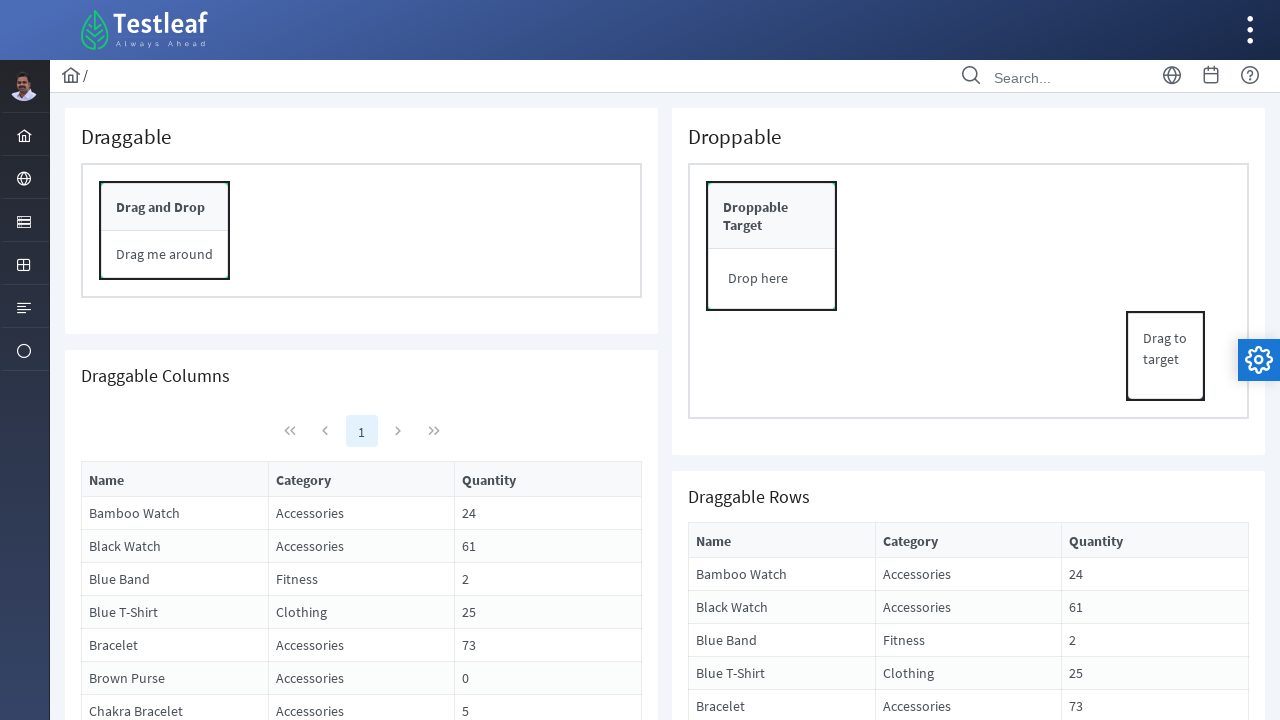

Dragged panel element 300px to the right at (465, 231)
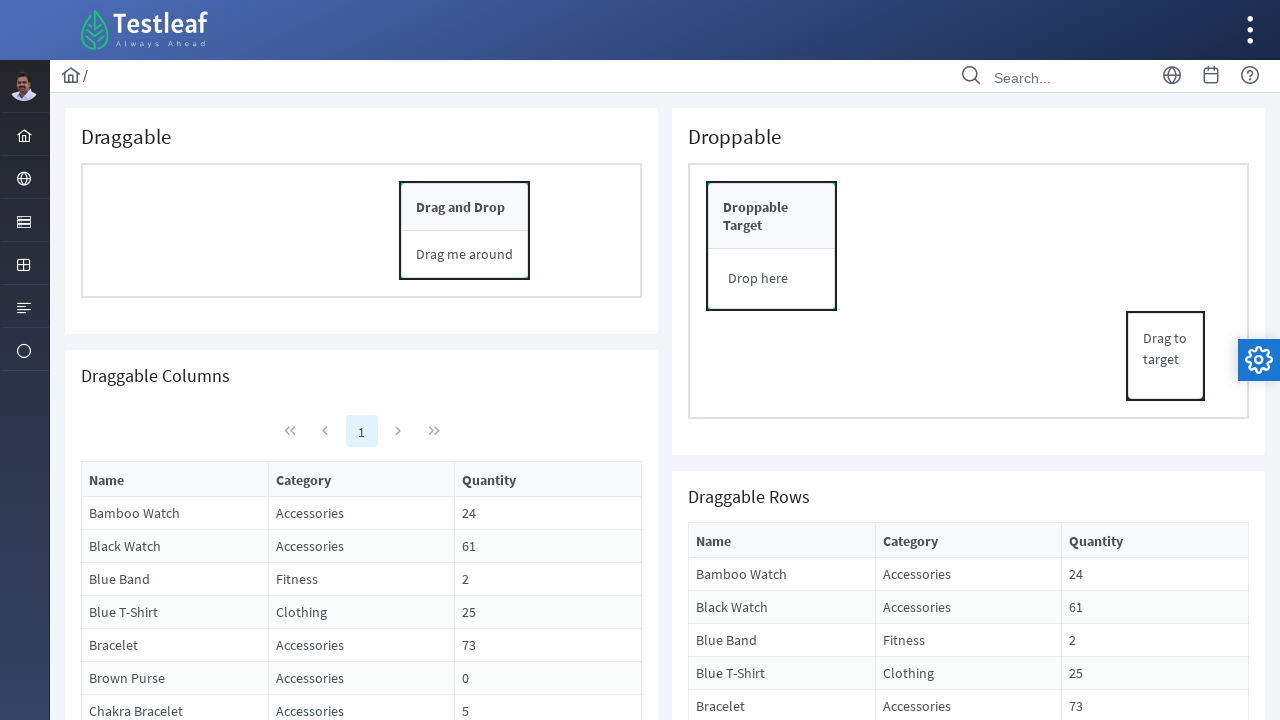

Released mouse button after dragging panel at (465, 231)
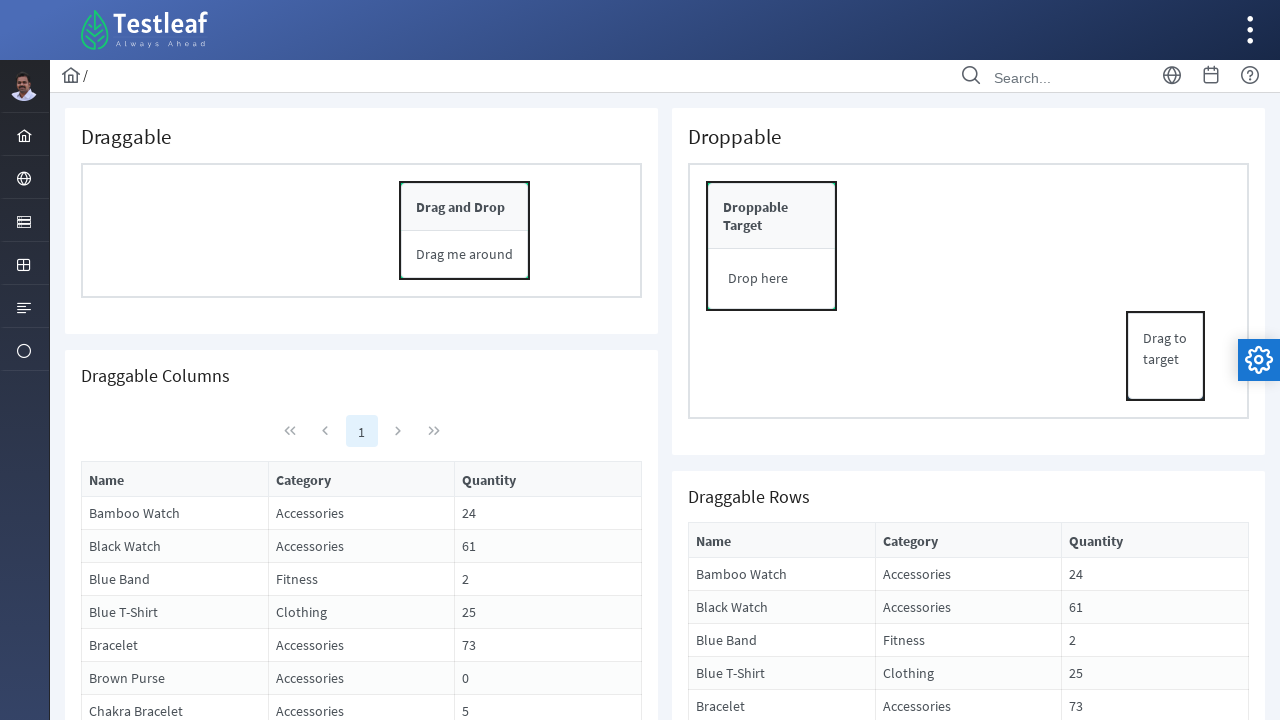

Located drag element
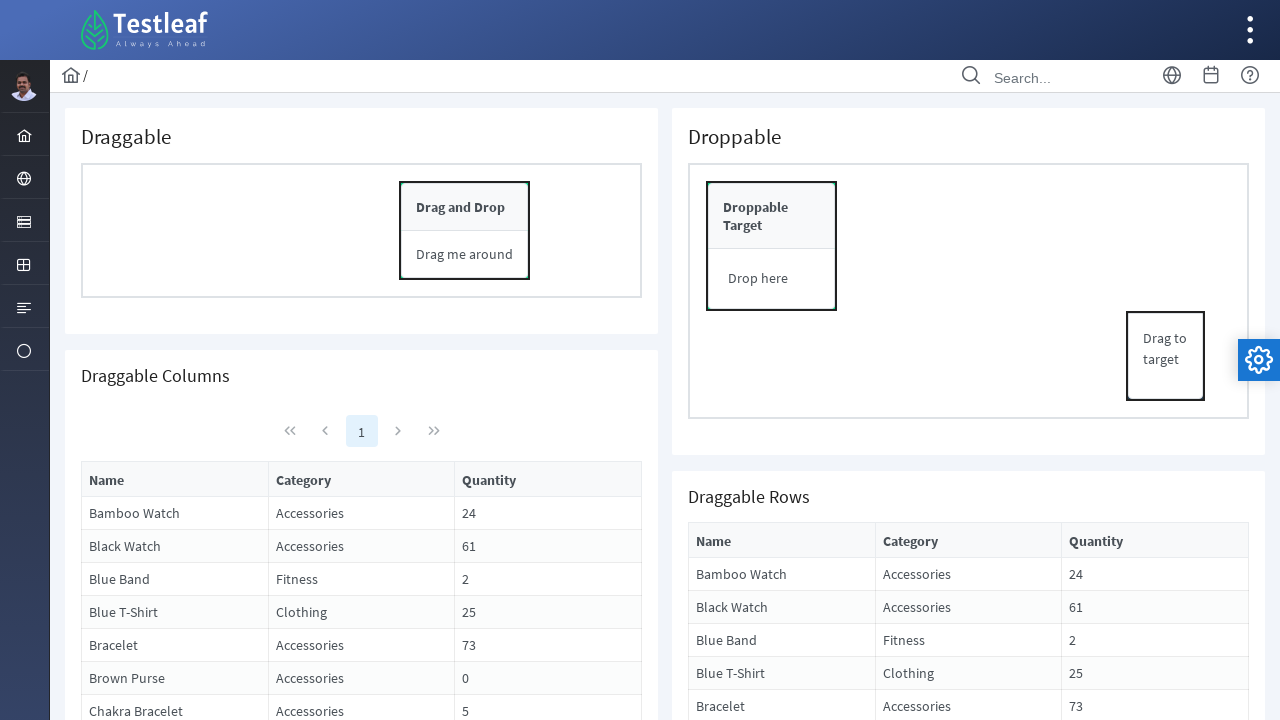

Located drop element
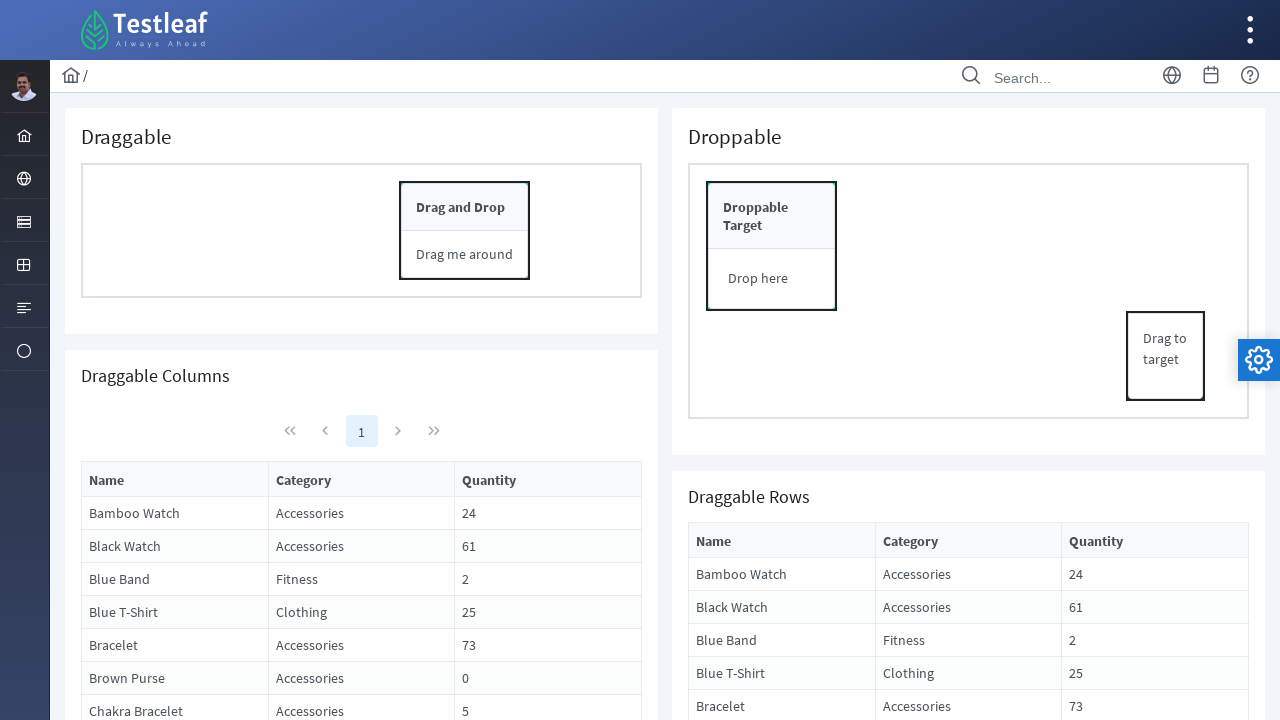

Dragged drag element to drop element at (772, 246)
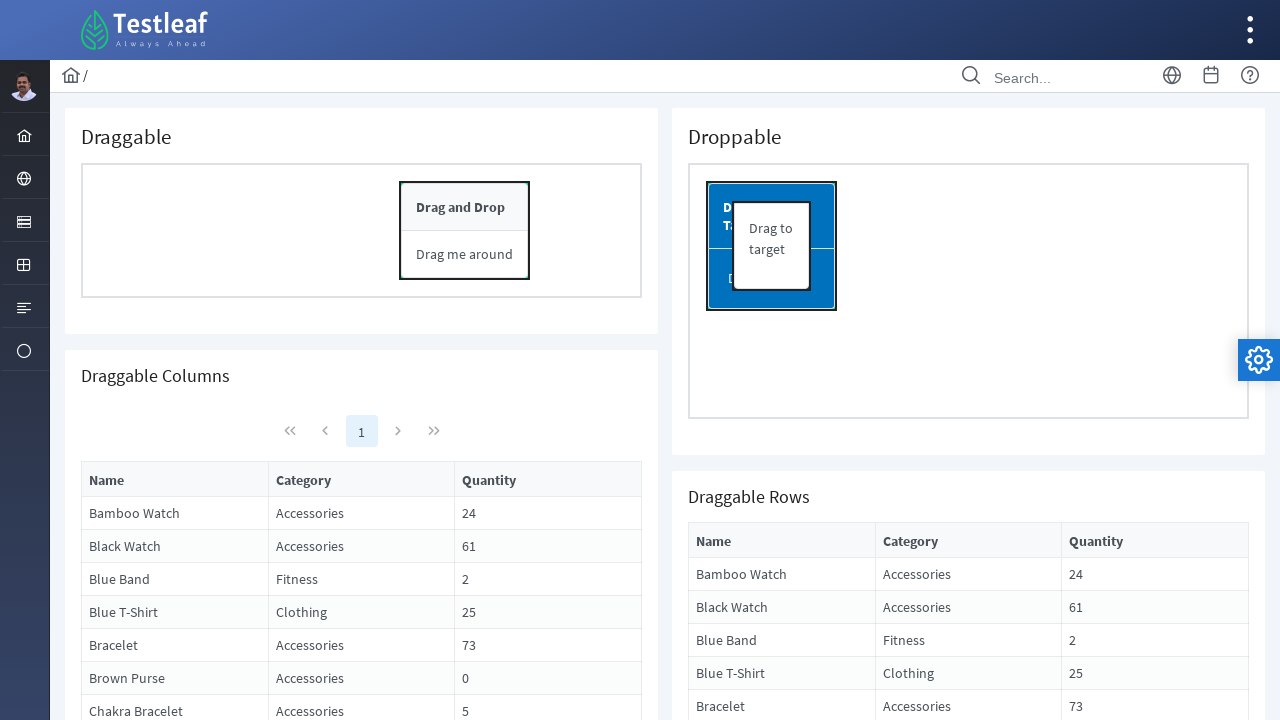

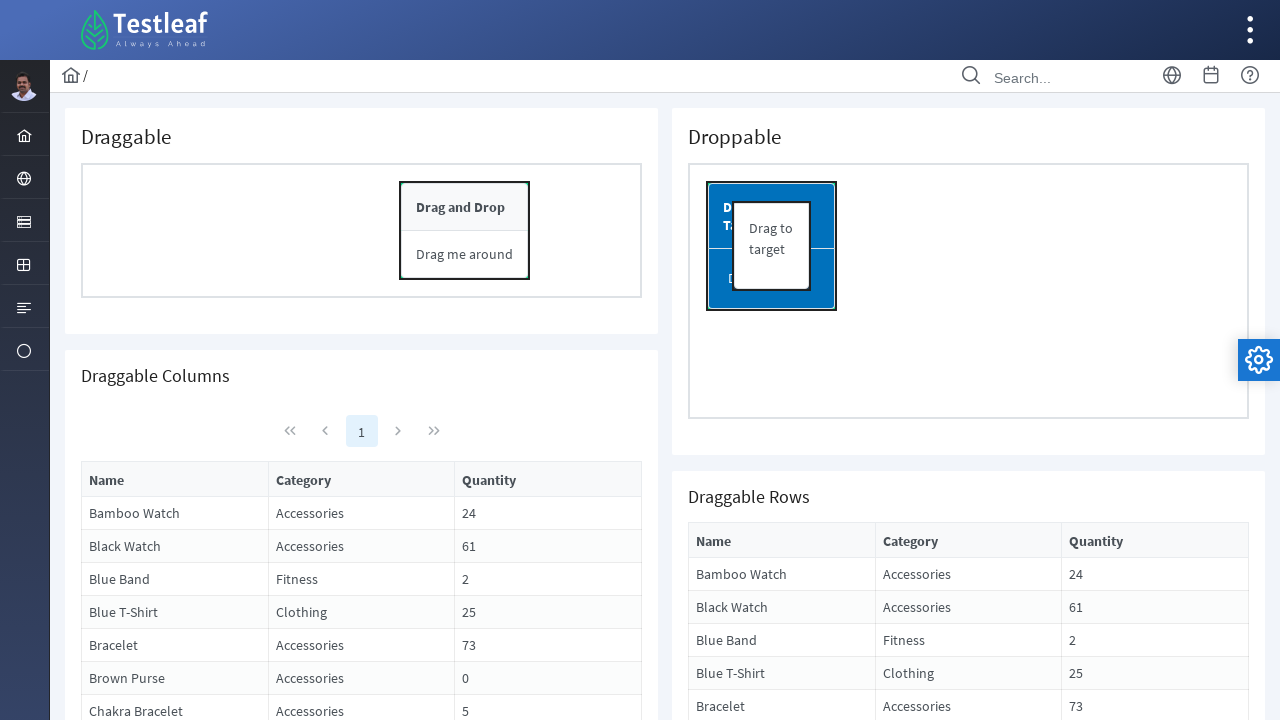